Tests SpiceJet flight booking website by clicking the round trip button and interacting with the departure city field to enter origin and destination codes.

Starting URL: https://www.spicejet.com/

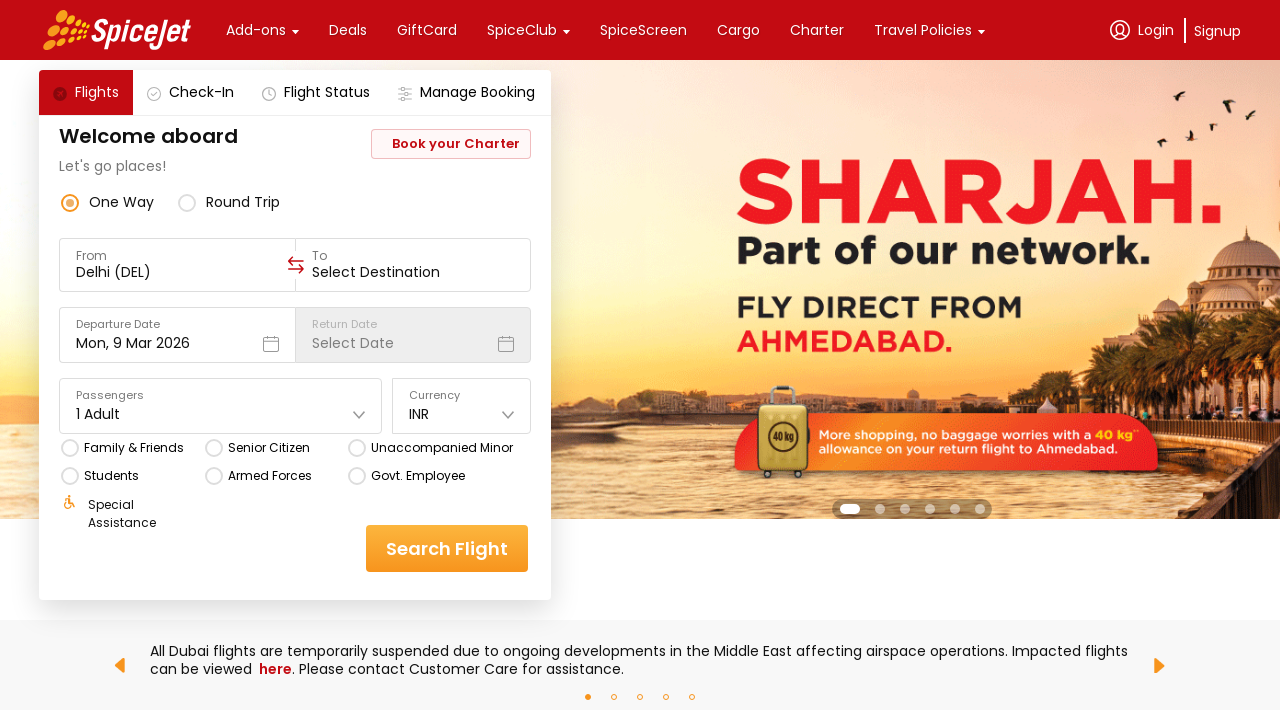

Page loaded with domcontentloaded state
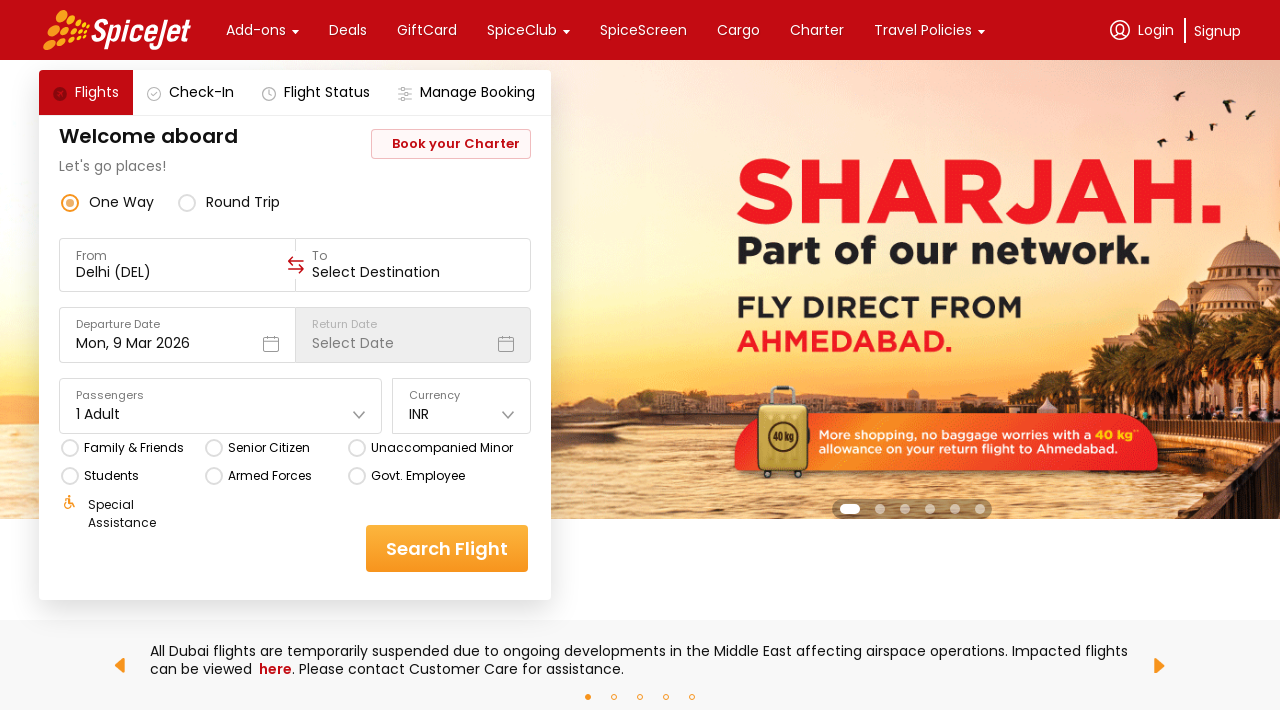

Located round trip button
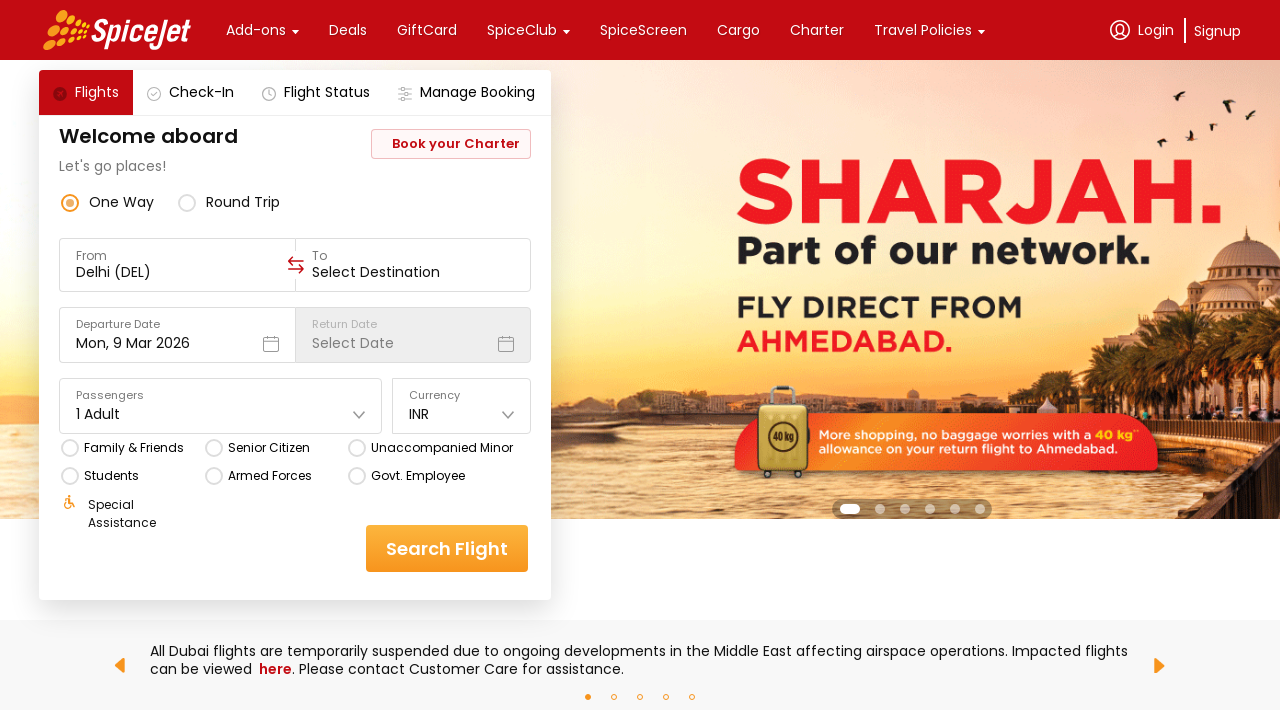

Round trip button is visible
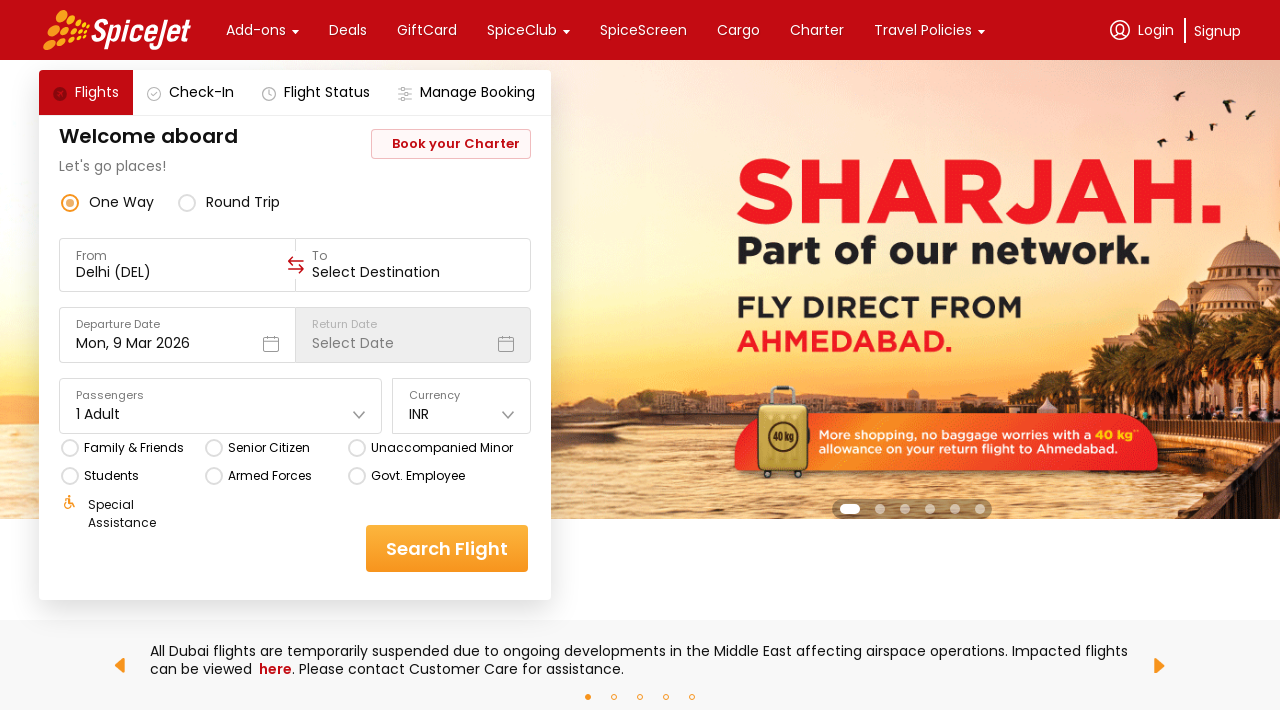

Clicked round trip button at (187, 202) on xpath=//div[text()="round trip"]/../preceding-sibling::div
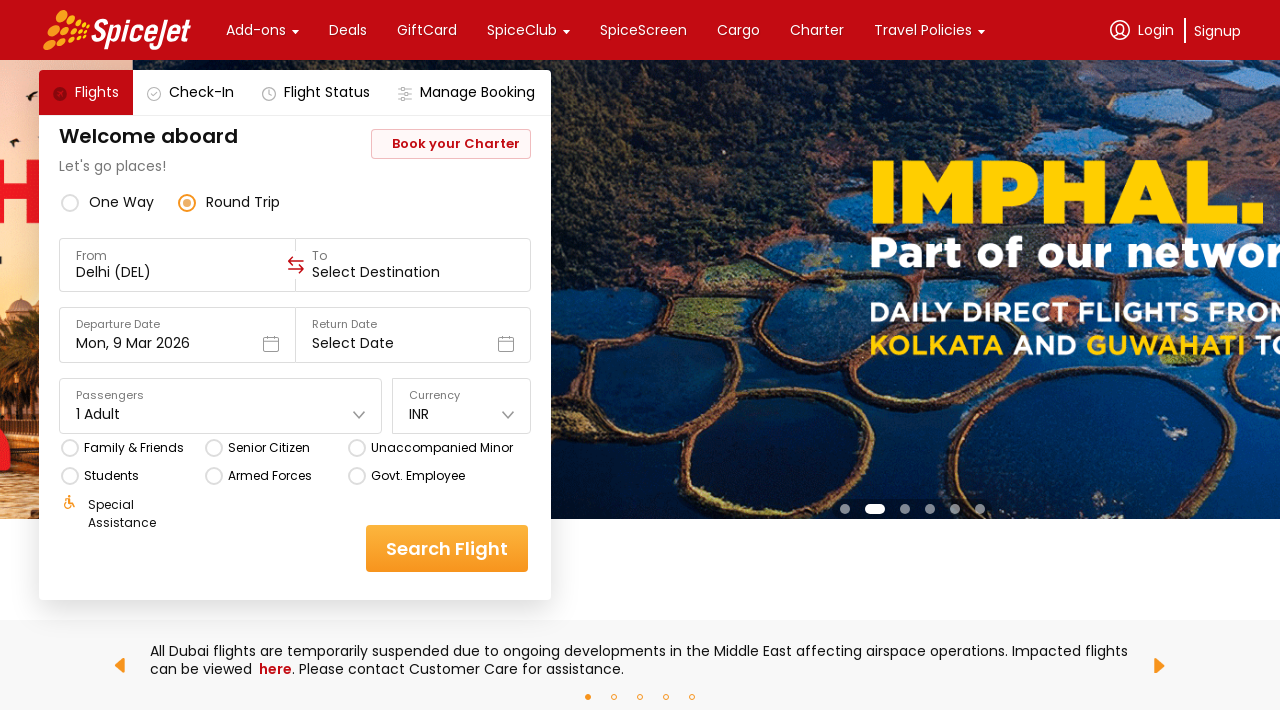

Located departure city input field
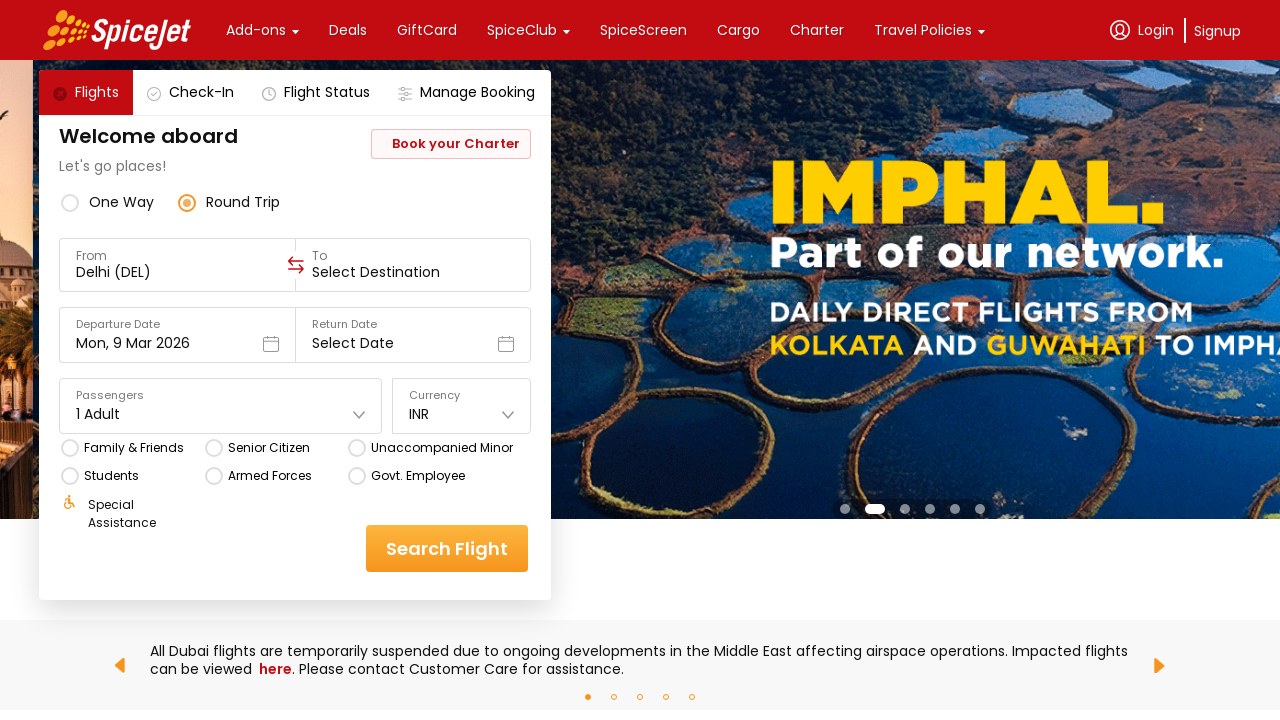

Departure city input field is visible
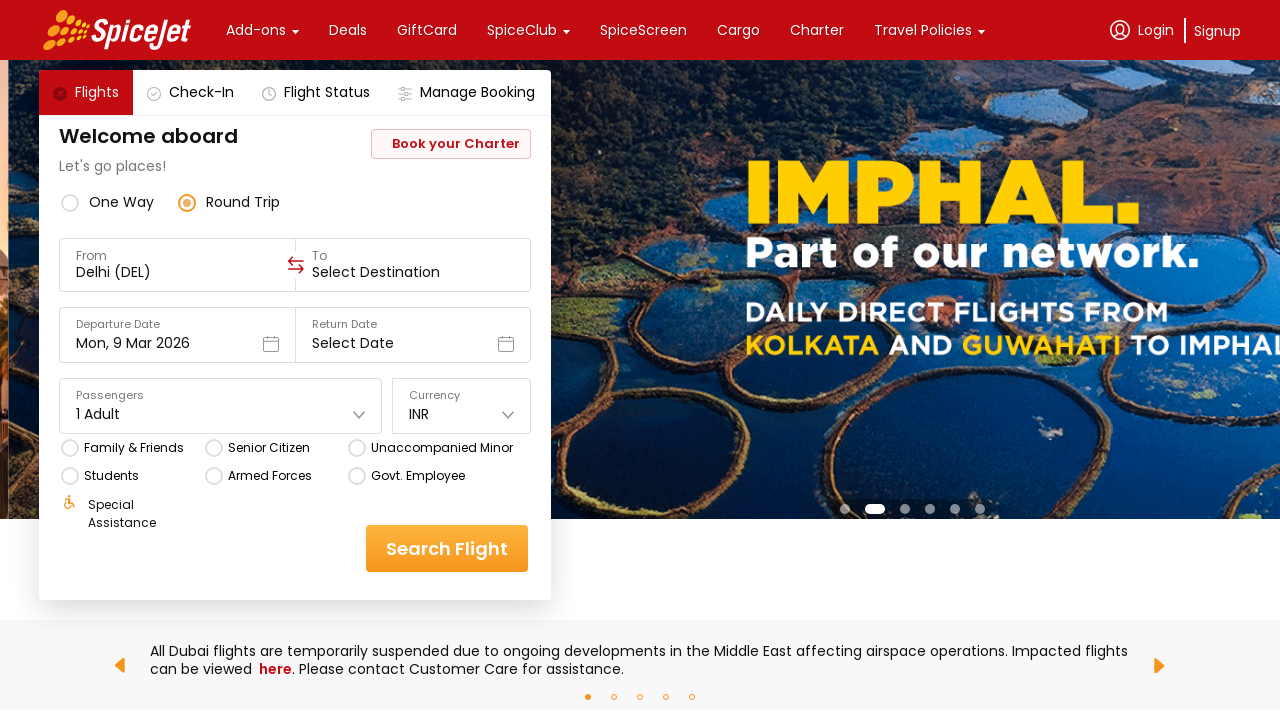

Filled departure city with 'del' on xpath=//div[text()="From"]/following-sibling::div/input
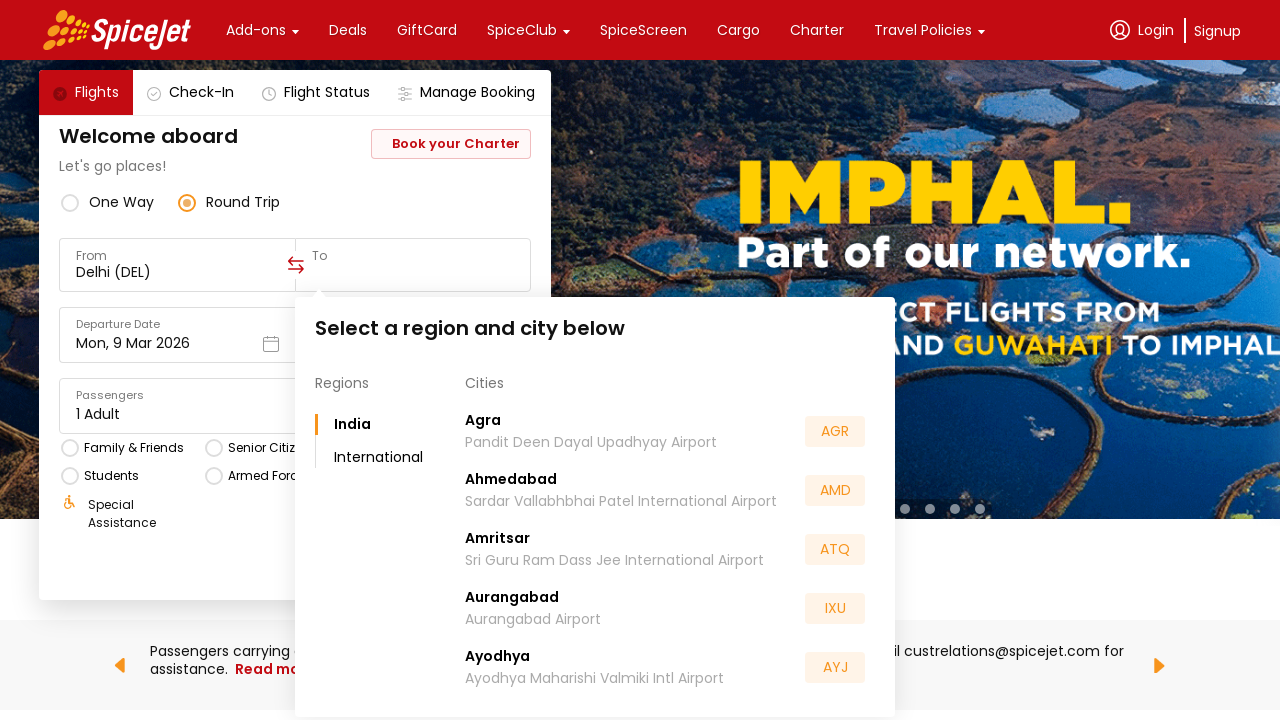

Typed destination city 'blr' using keyboard
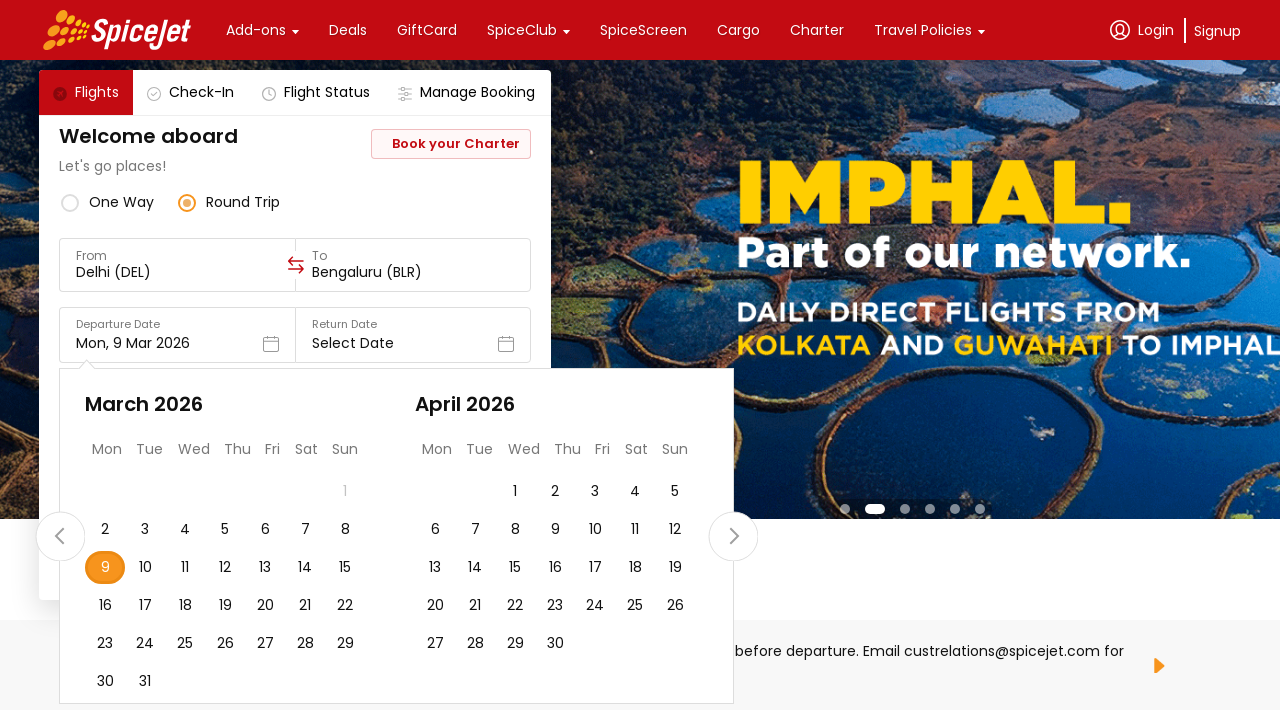

Waited 1 second for dropdown or suggestions to appear
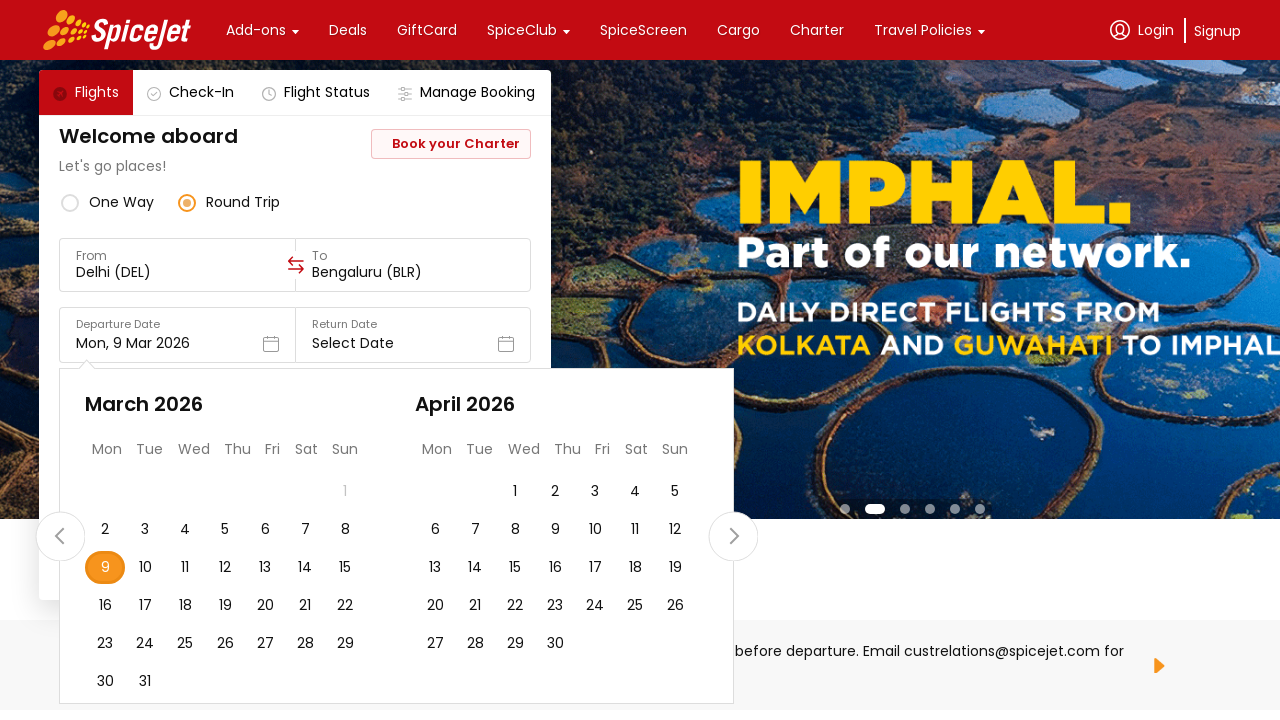

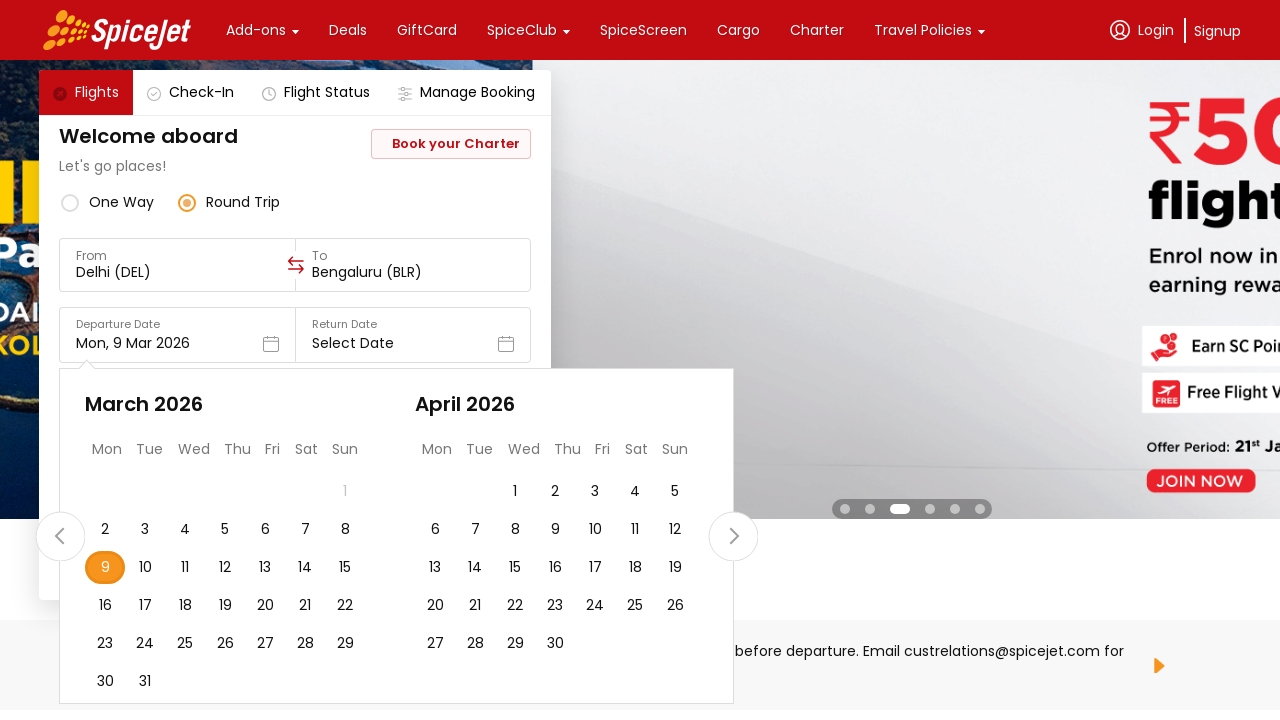